Tests that registration form validates when confirmation password doesn't match the original password

Starting URL: https://alada.vn/tai-khoan/dang-ky.html

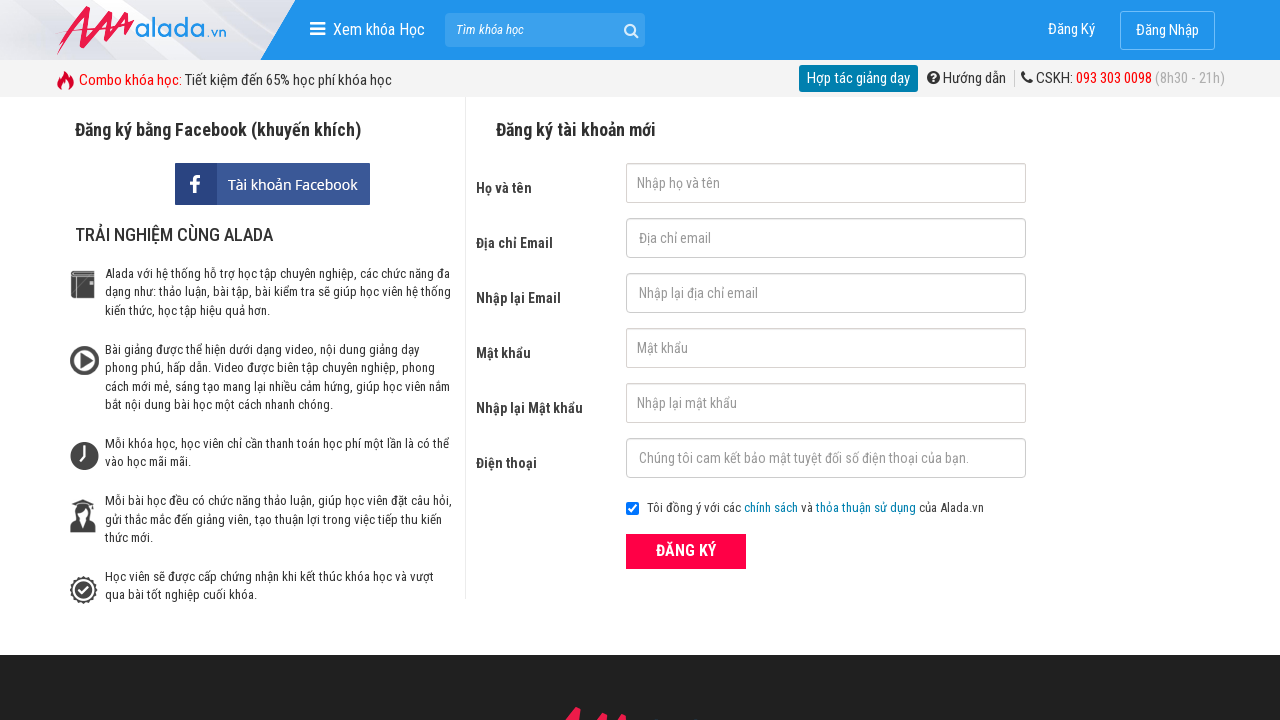

Filled first name field with 'Yen' on #txtFirstname
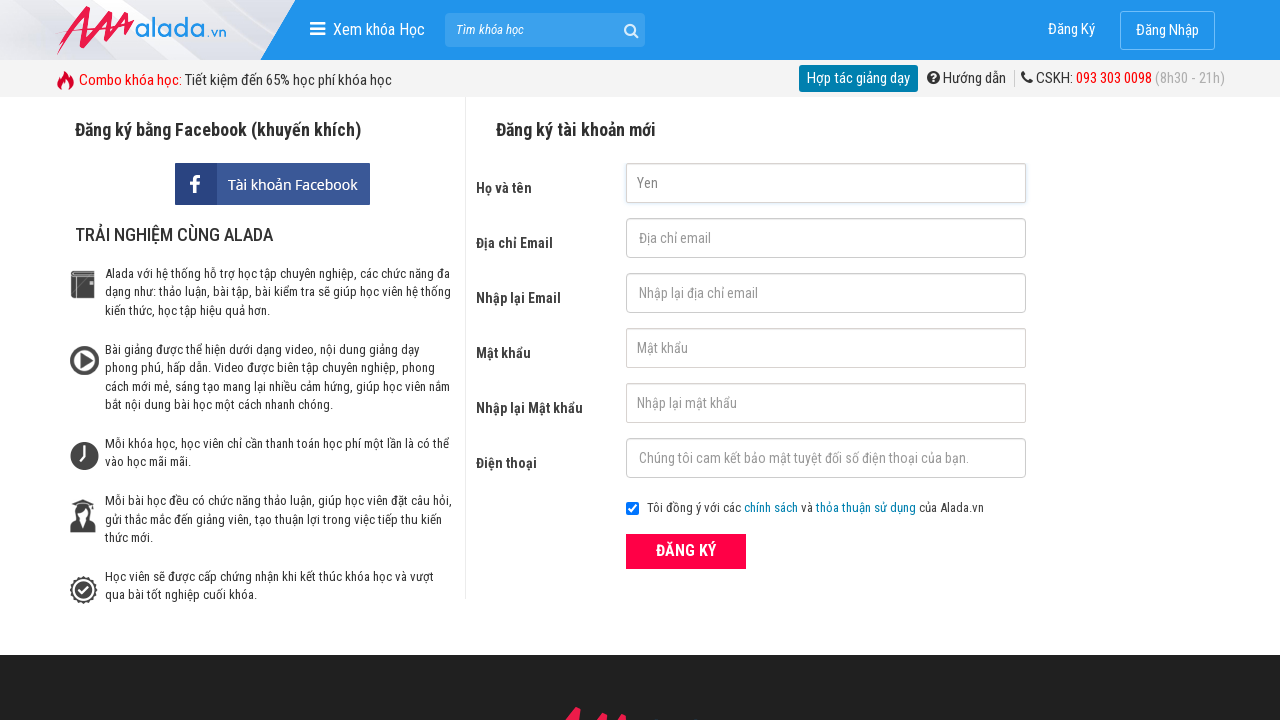

Filled email field with 'john@witch@gmail.com' on #txtEmail
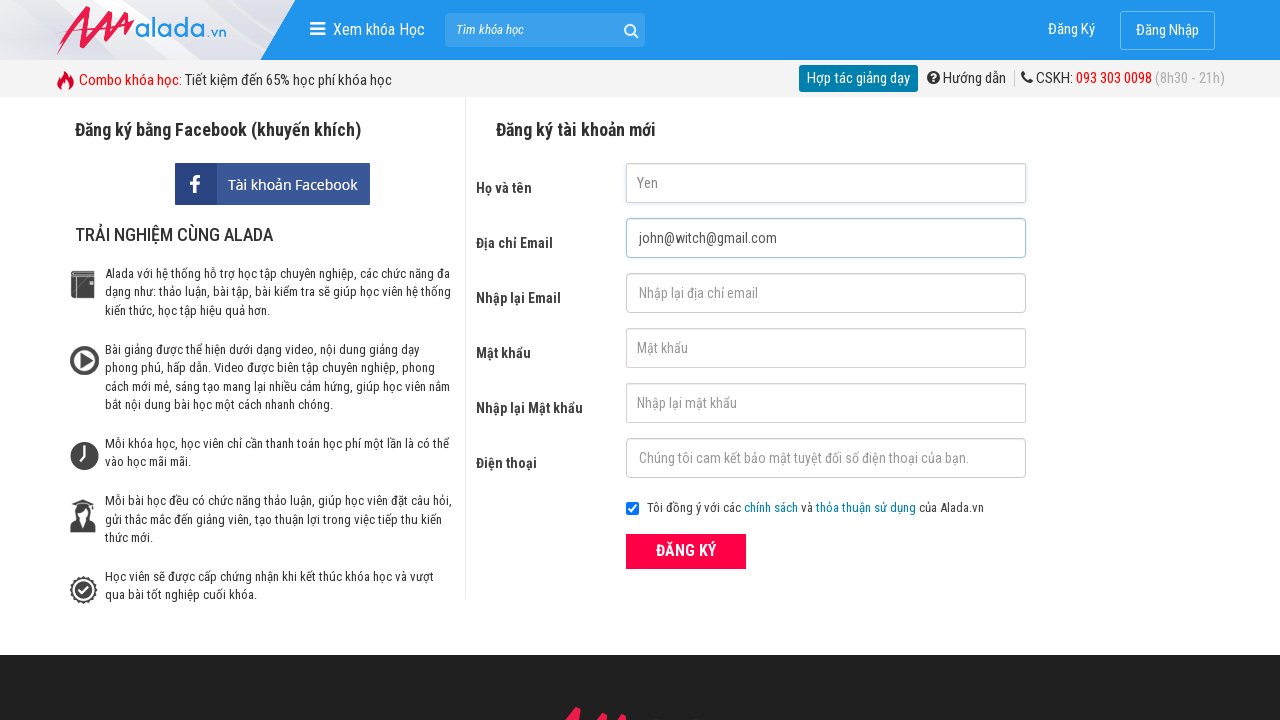

Filled confirm email field with 'john@witch@gmail.com' on #txtCEmail
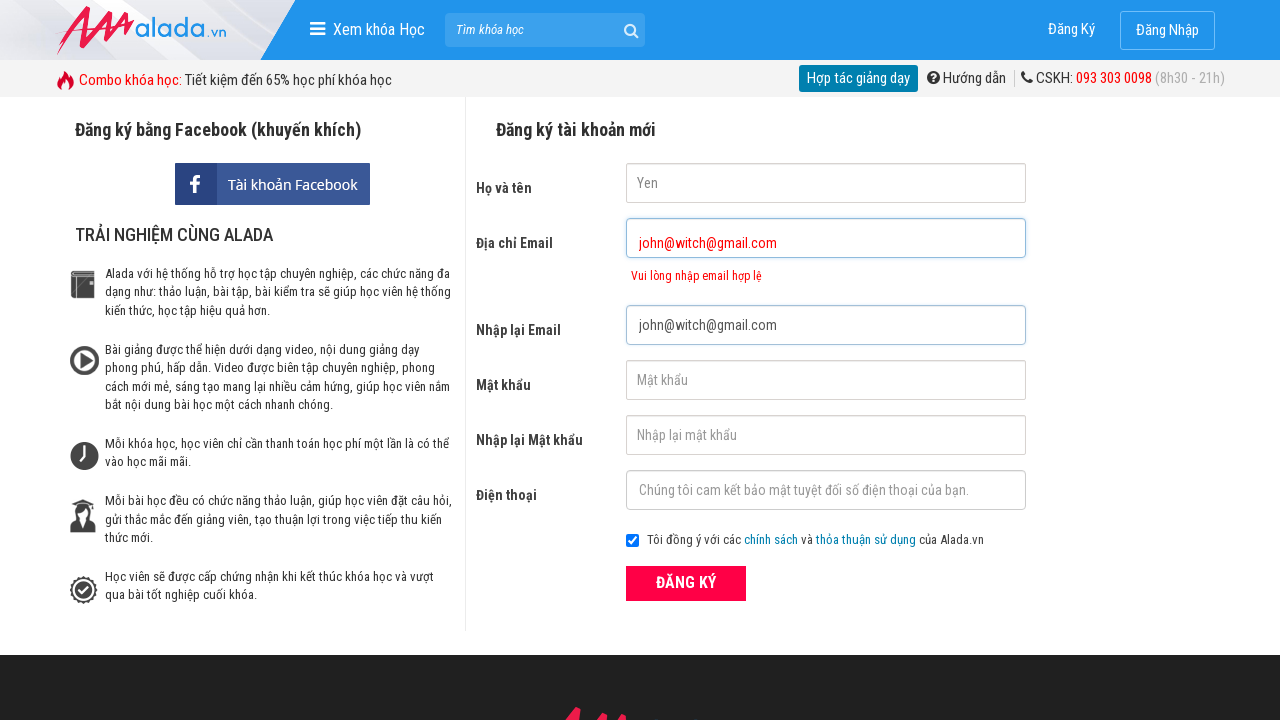

Filled password field with '12345678' on #txtPassword
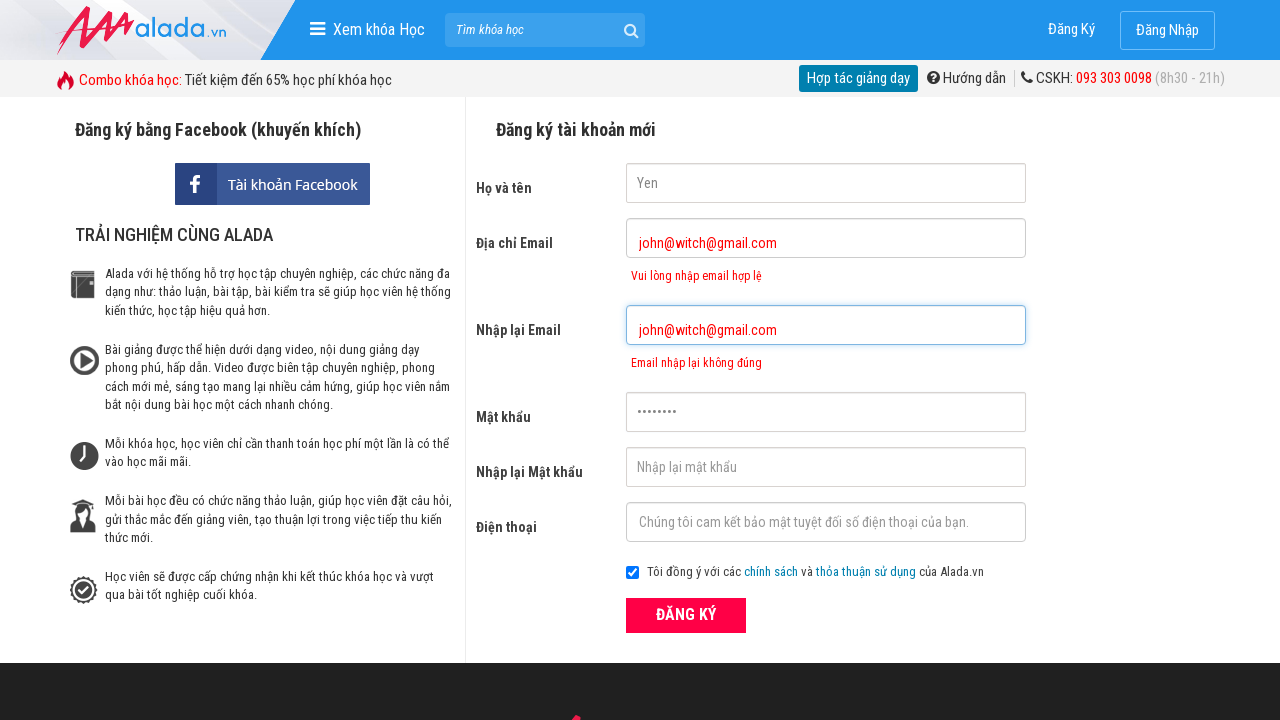

Filled confirm password field with '12345679' (mismatched password) on #txtCPassword
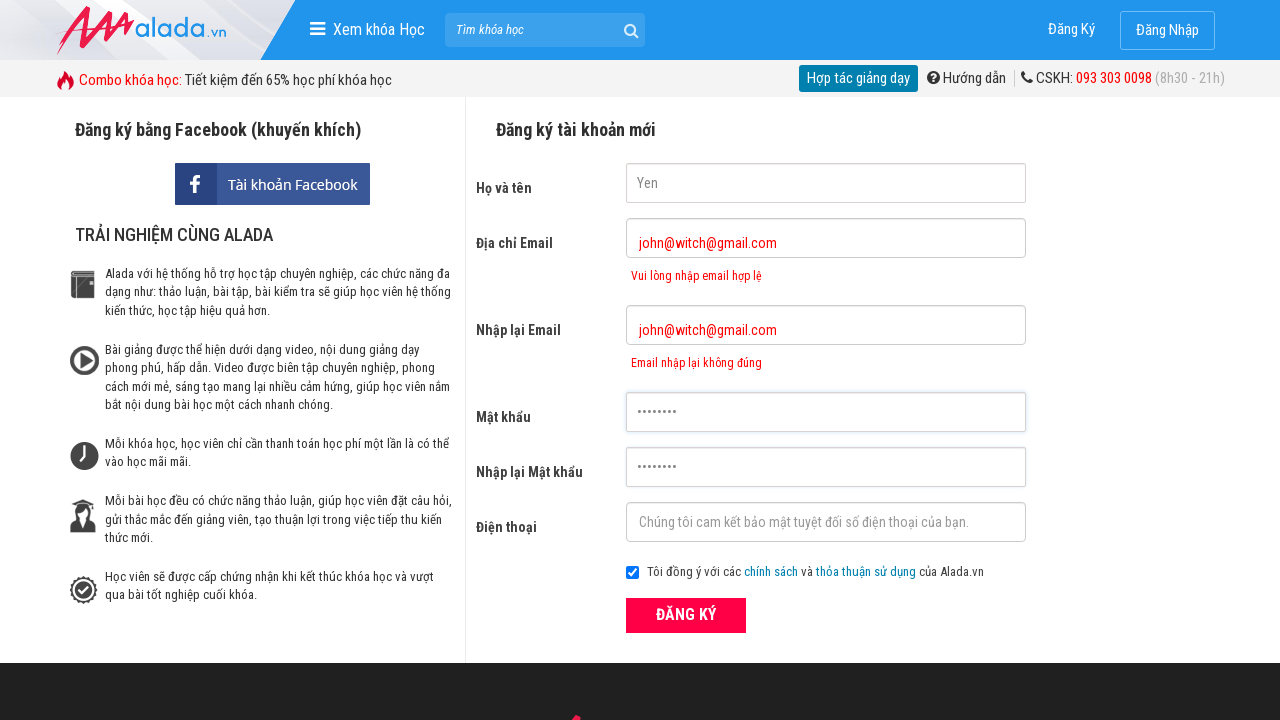

Filled phone field with '09488897383' on #txtPhone
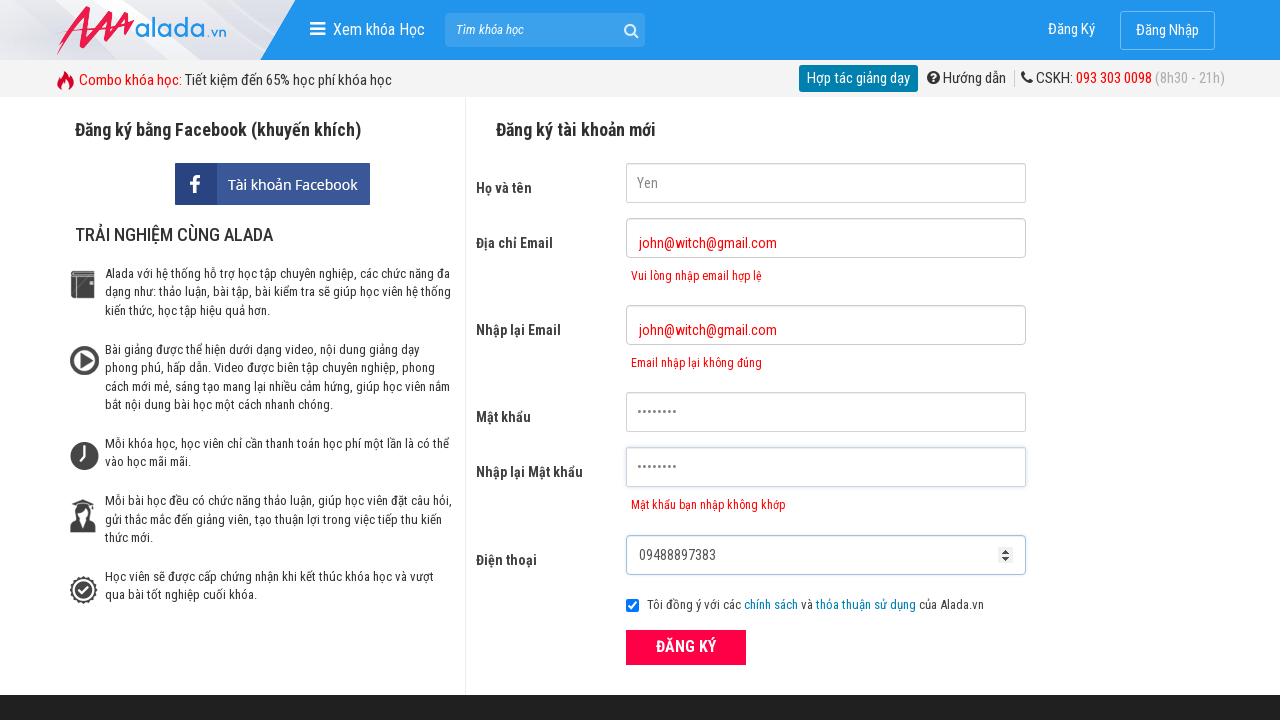

Clicked ĐĂNG KÝ (register) button at (686, 648) on xpath=//form[@id='frmLogin']//button[text()='ĐĂNG KÝ']
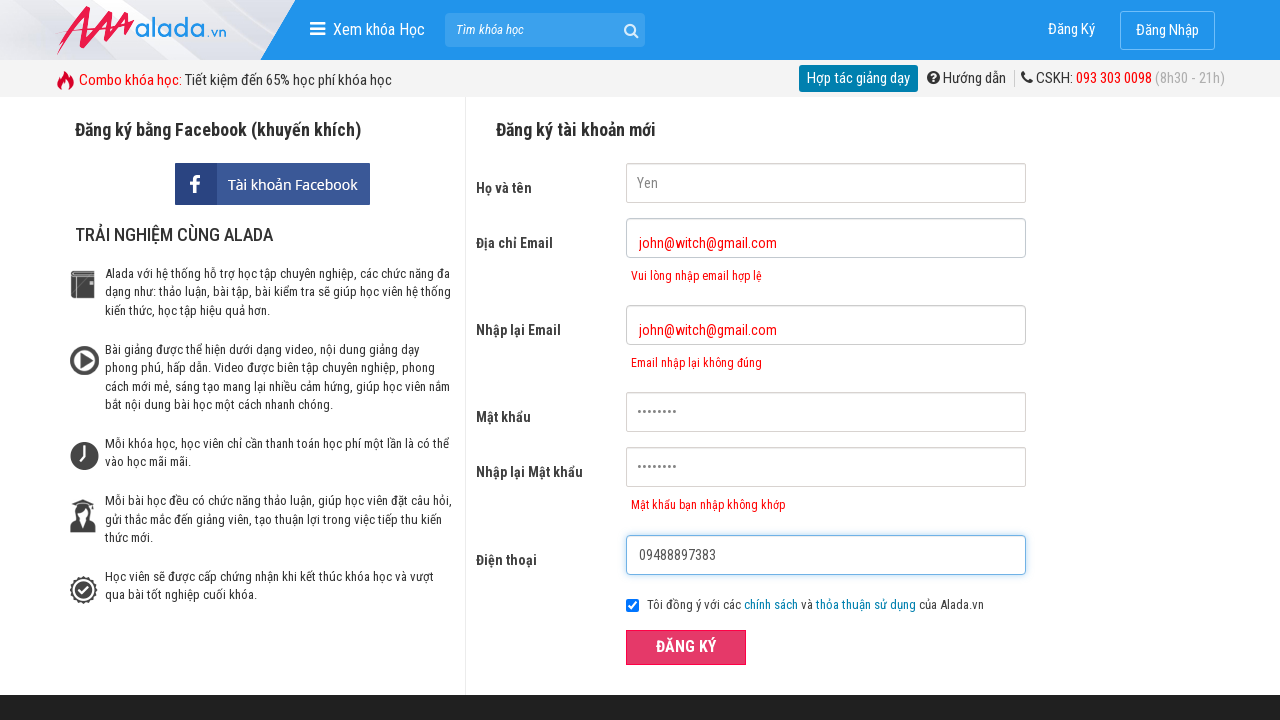

Confirm password error message appeared validating password mismatch
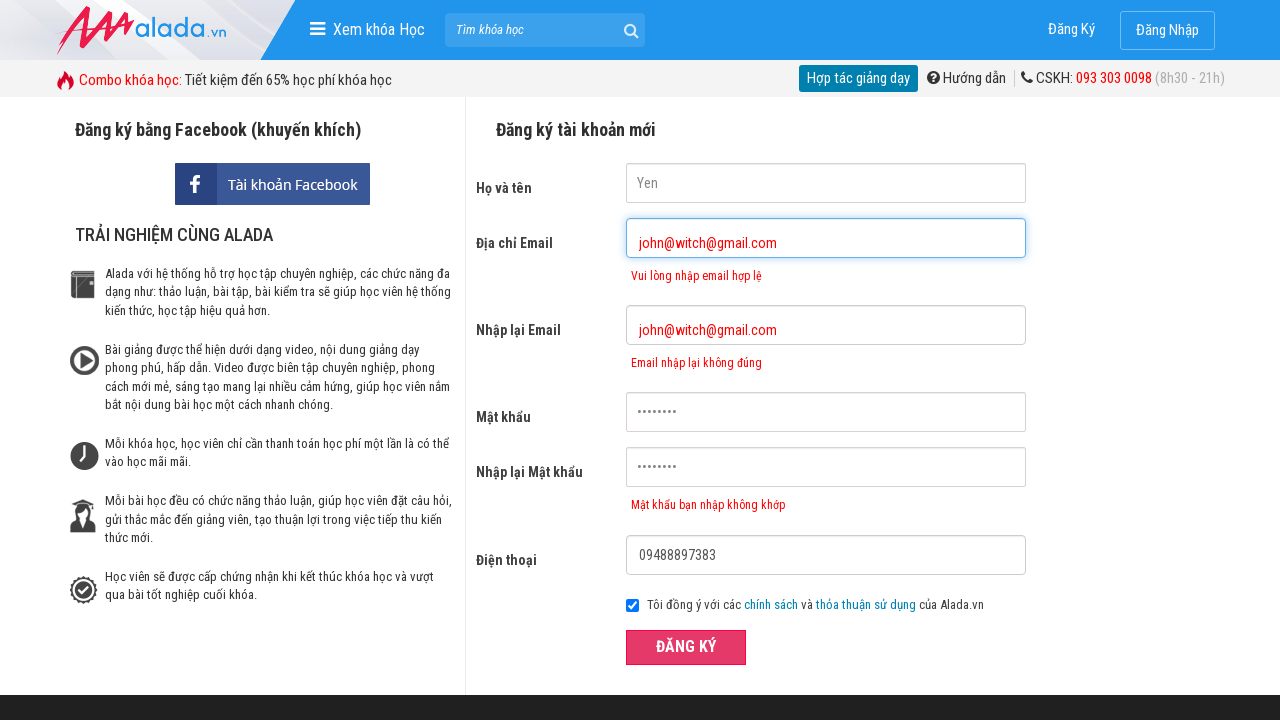

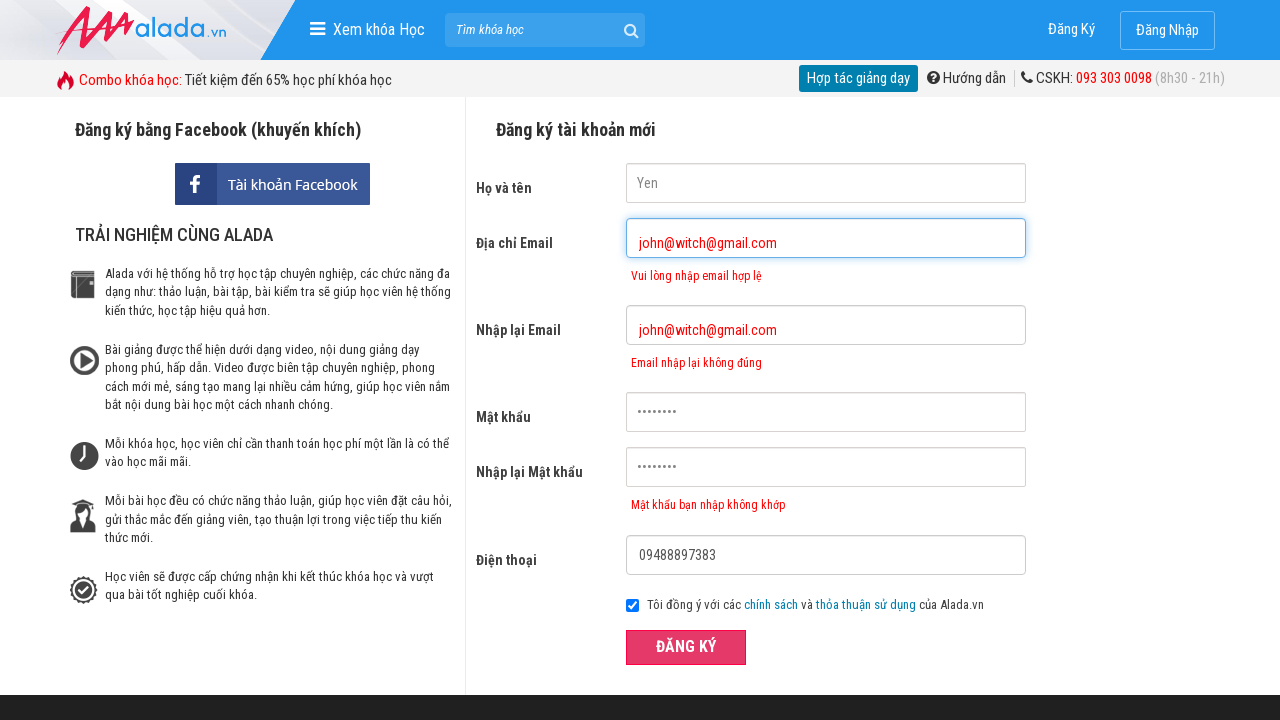